Tests JavaScript confirm dialog handling by clicking a button to trigger the alert and then dismissing it

Starting URL: https://the-internet.herokuapp.com/javascript_alerts

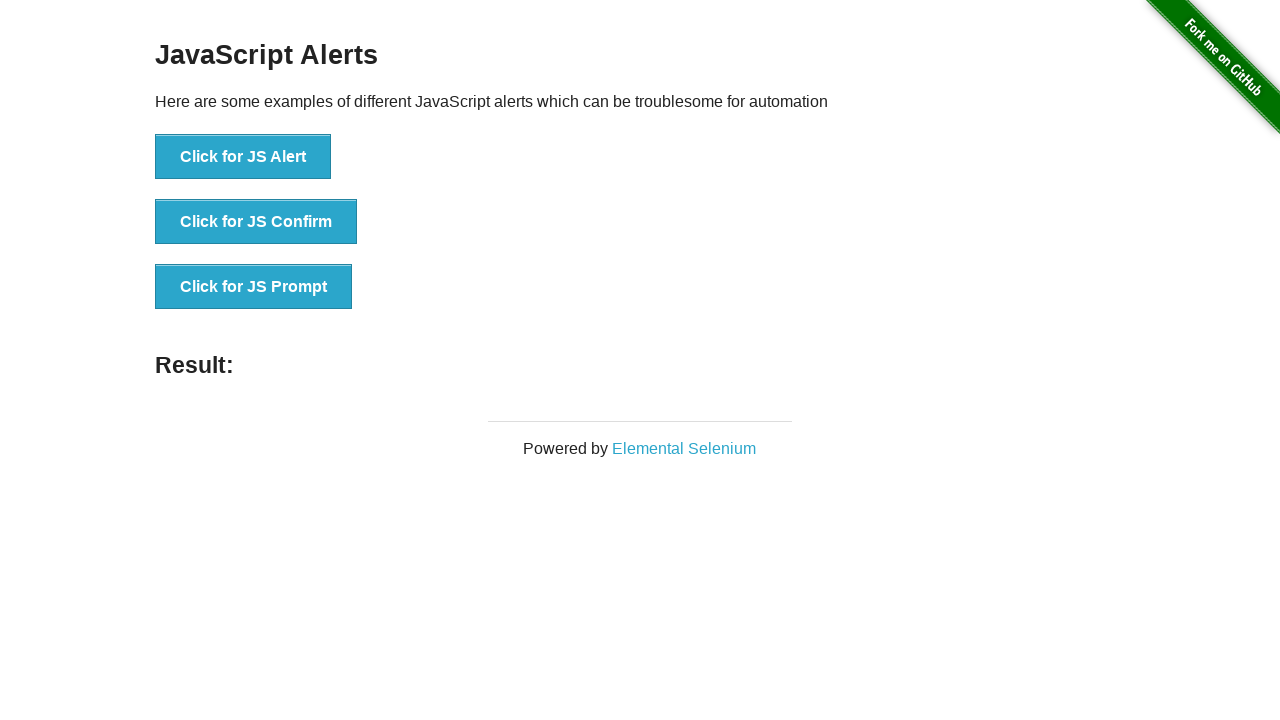

Clicked 'Click for JS Confirm' button to trigger JavaScript confirm dialog at (256, 222) on xpath=//button[contains(text(),'Click for JS Confirm')]
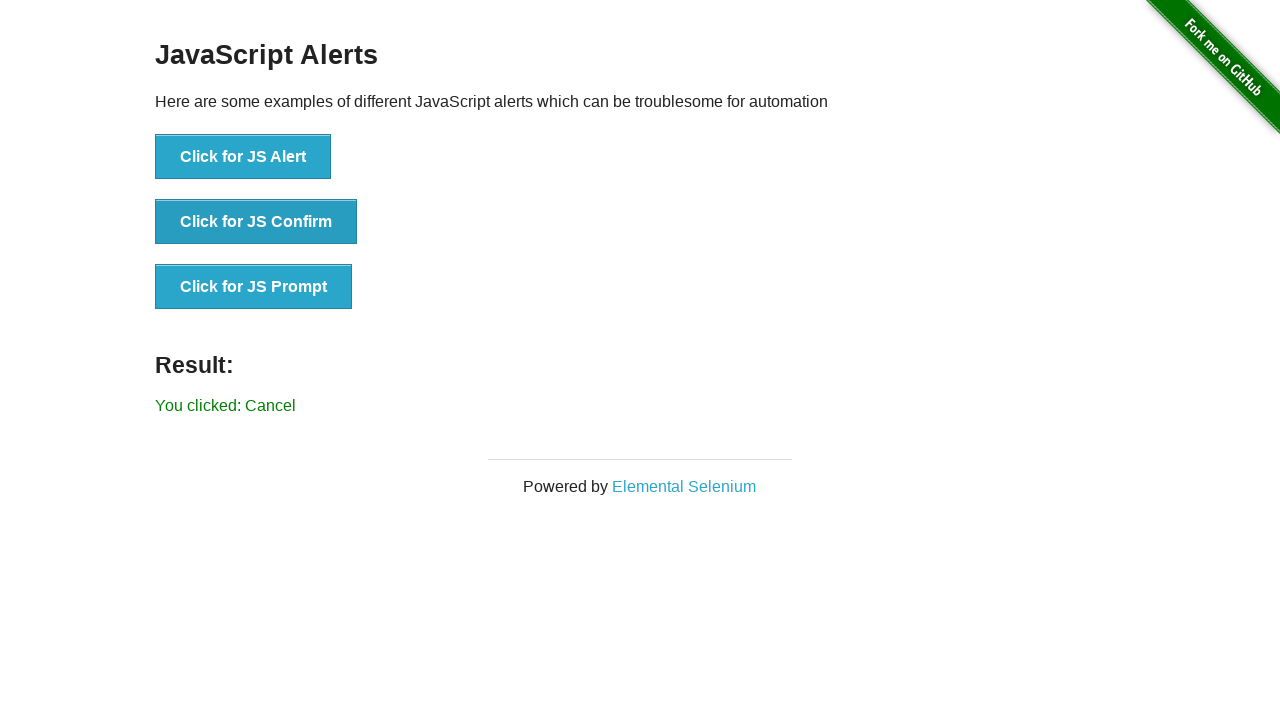

Registered dialog handler to dismiss confirm dialogs
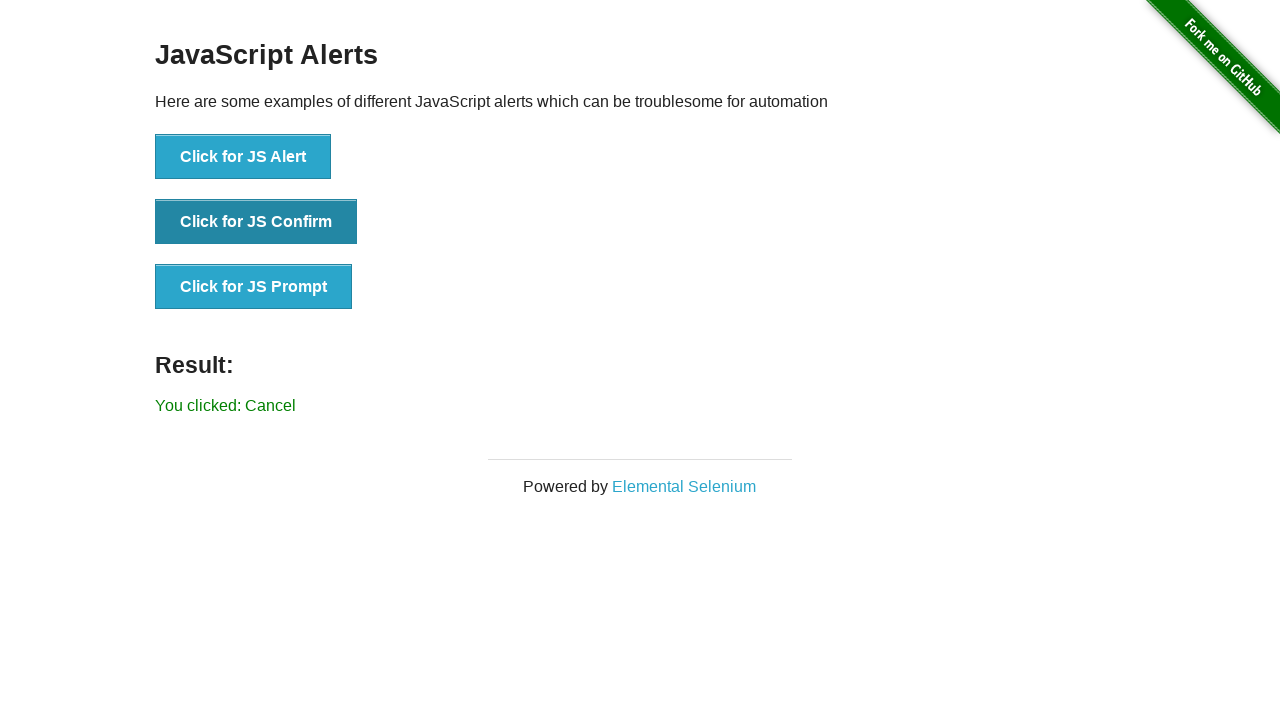

Clicked 'Click for JS Confirm' button again, dialog dismissed by handler at (256, 222) on xpath=//button[contains(text(),'Click for JS Confirm')]
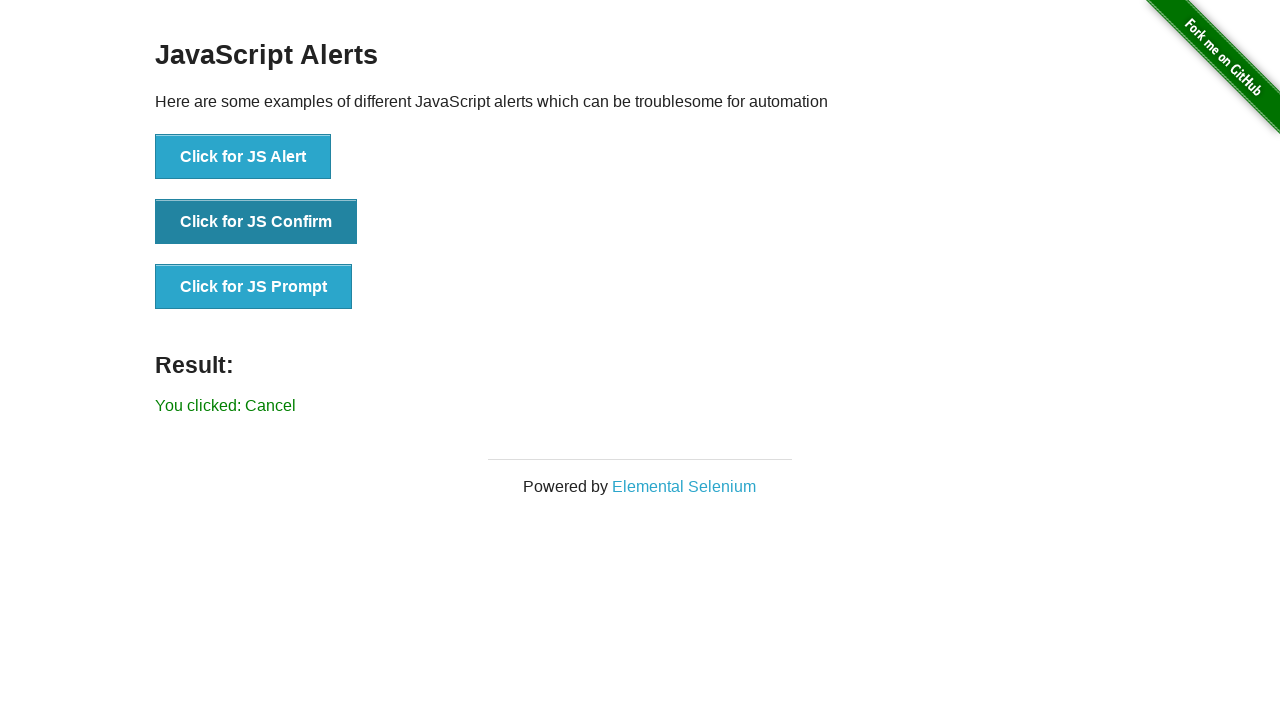

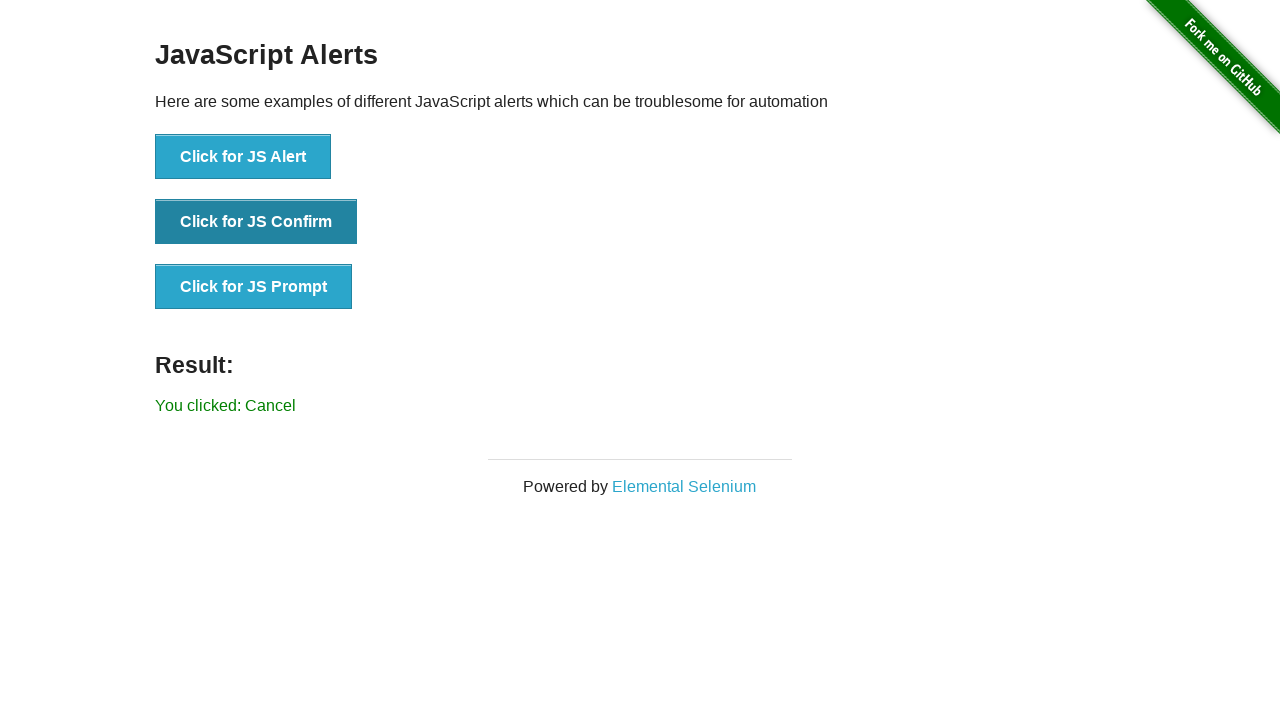